Tests a price range slider by dragging the minimum and maximum slider handles to adjust the price range values

Starting URL: https://www.jqueryscript.net/demo/Price-Range-Slider-jQuery-UI/

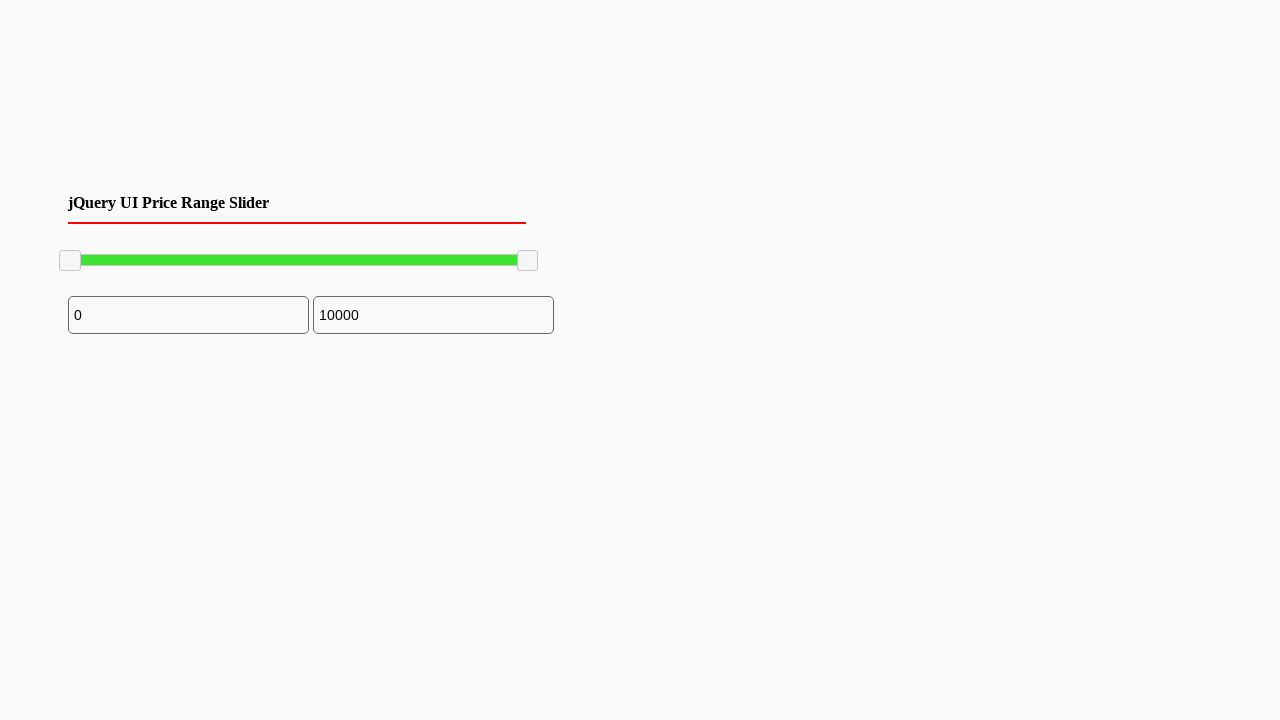

Located minimum slider handle
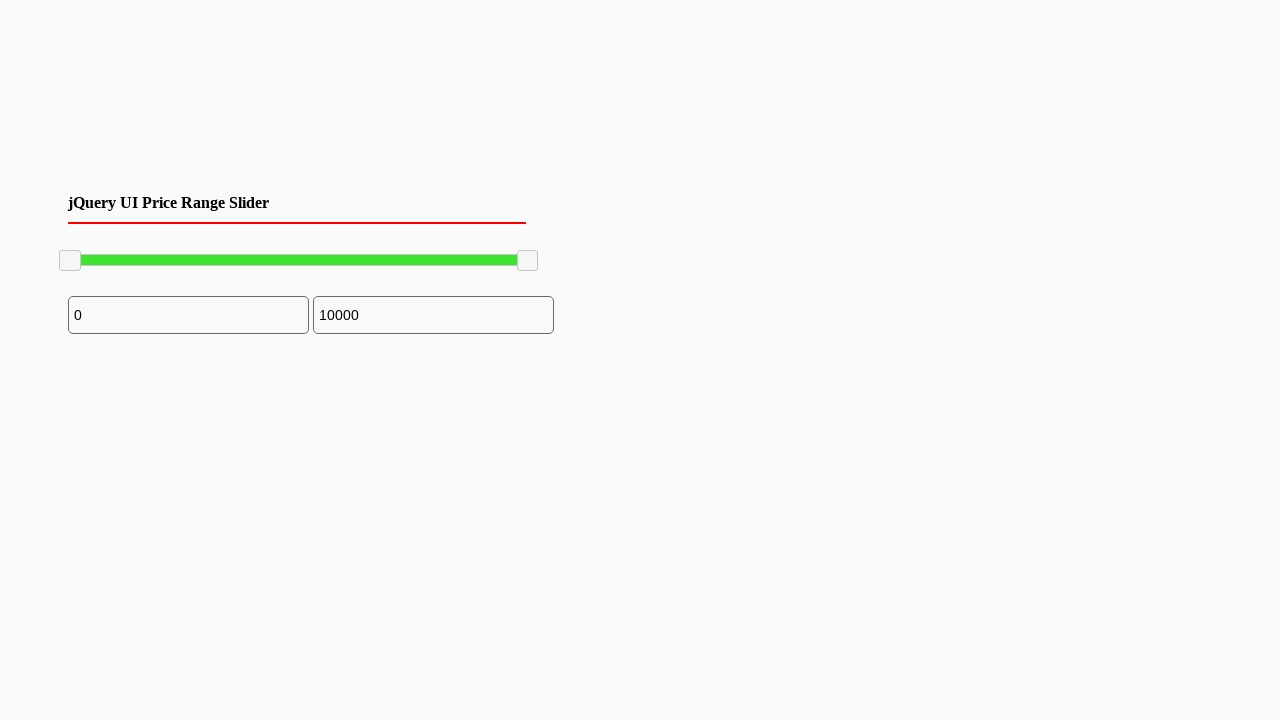

Located maximum slider handle
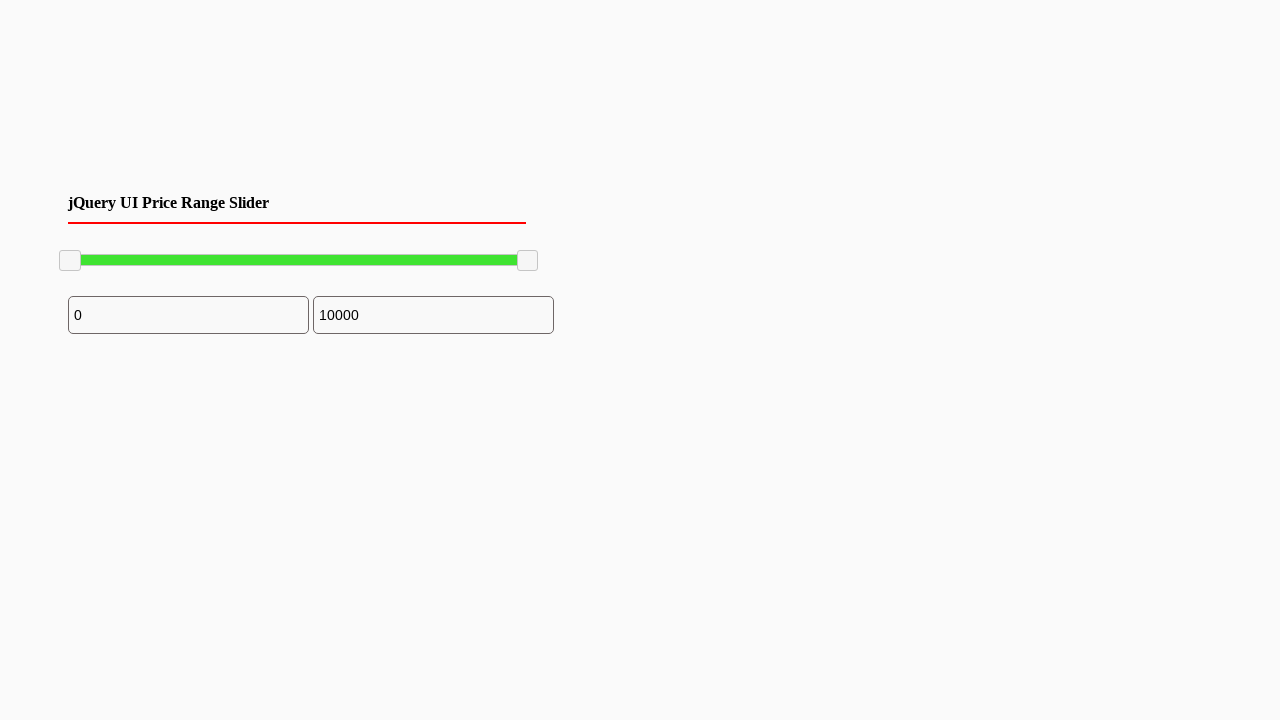

Minimum slider handle is visible
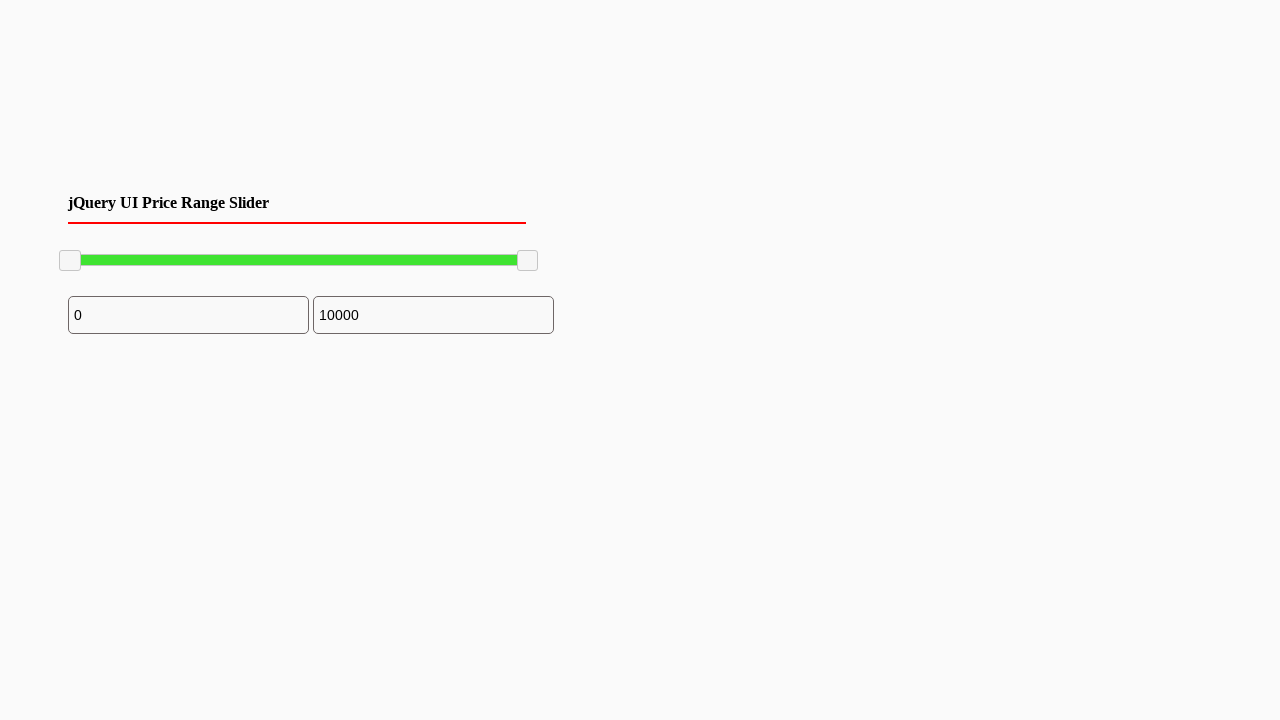

Maximum slider handle is visible
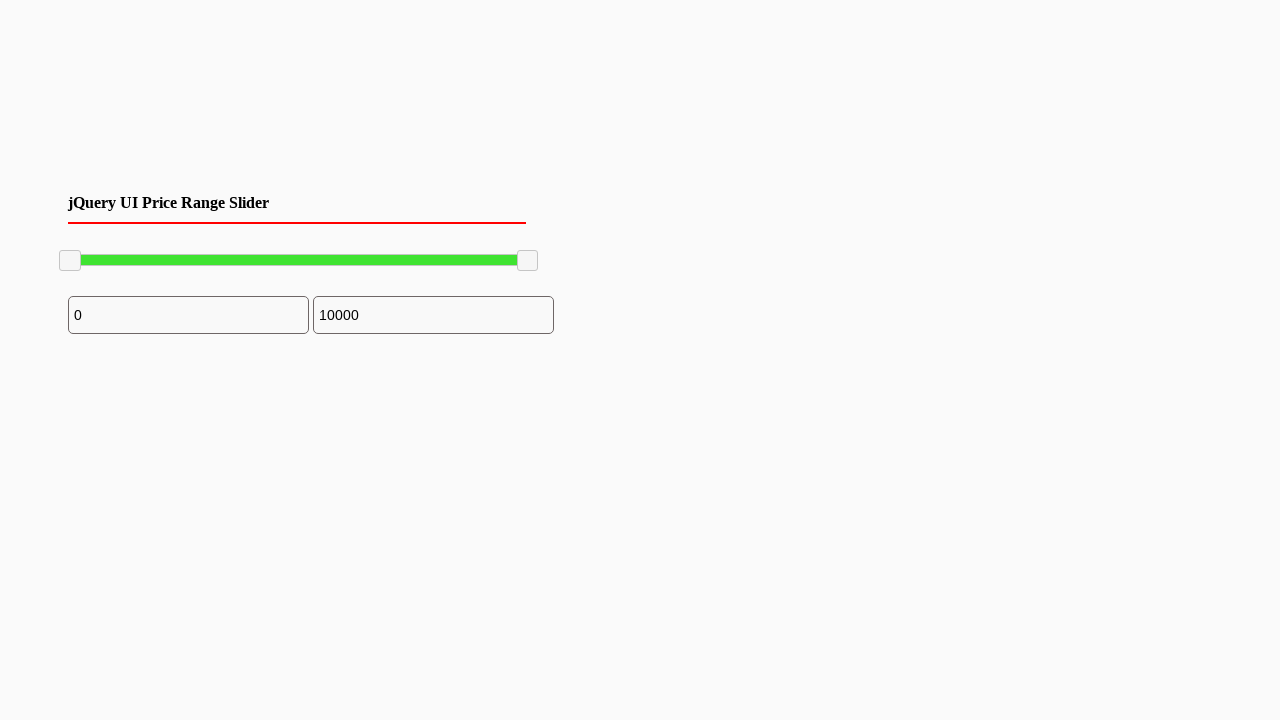

Retrieved minimum slider bounding box
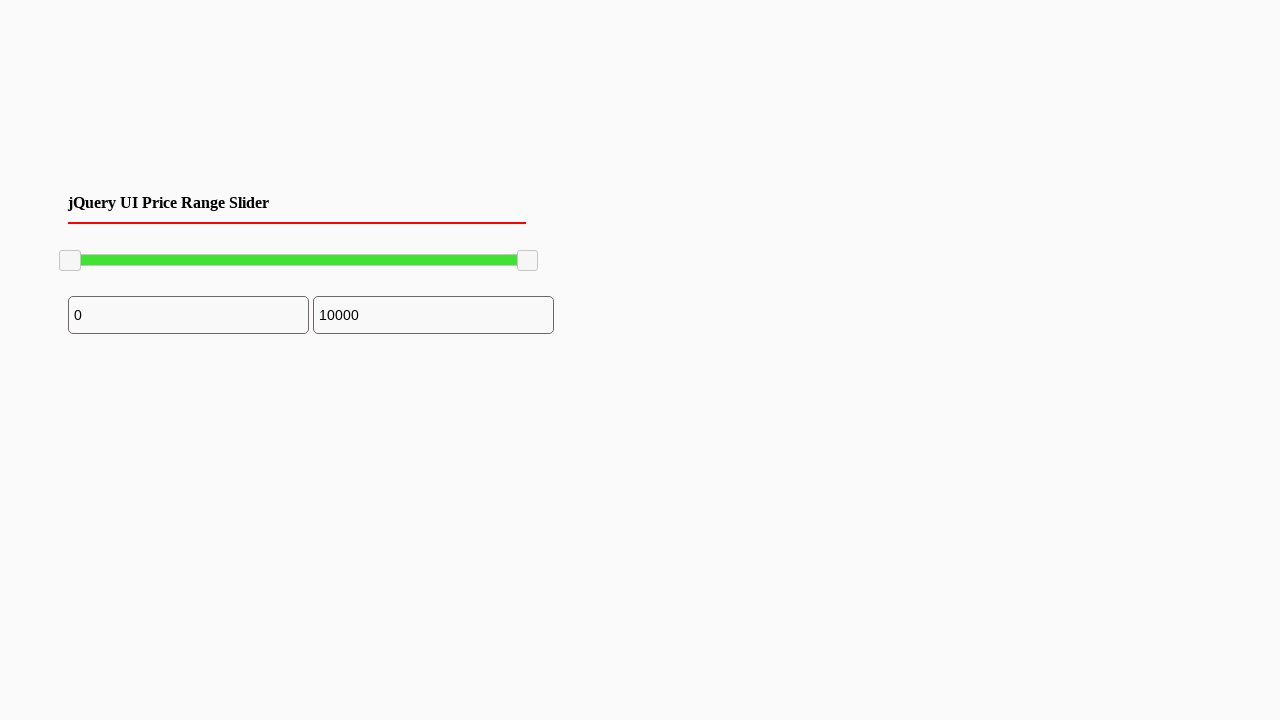

Moved mouse to minimum slider handle center at (70, 261)
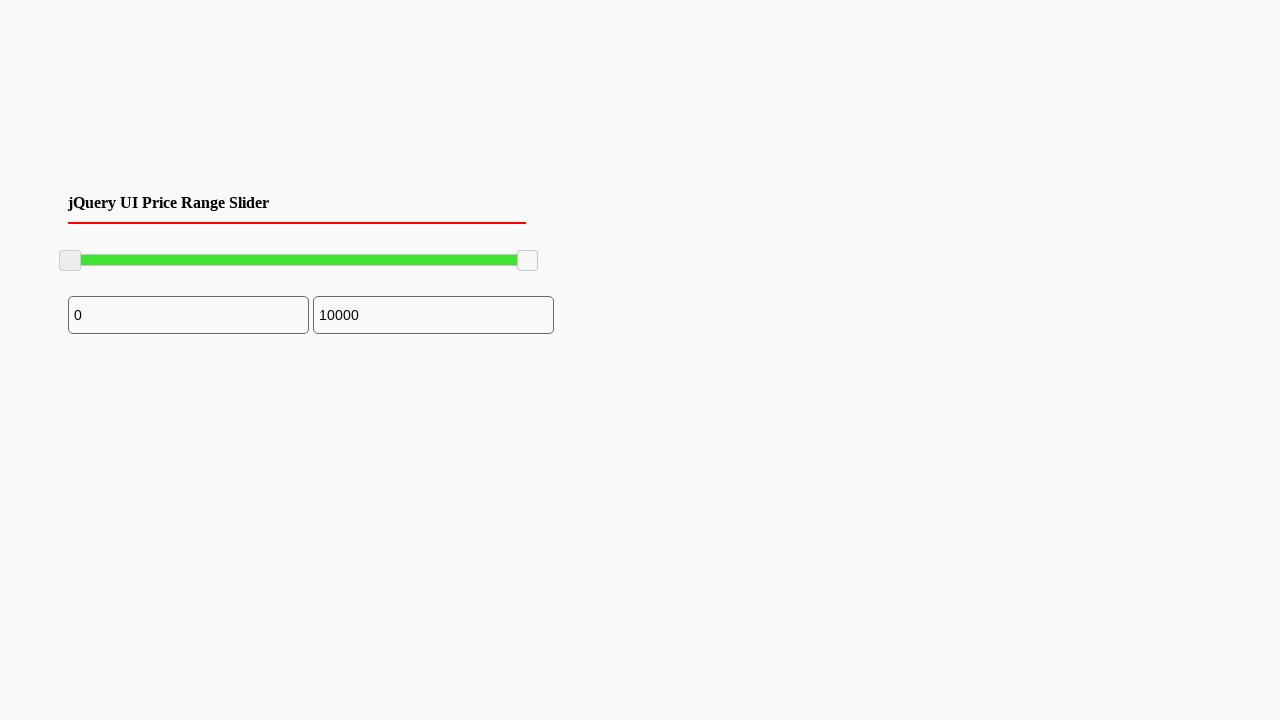

Pressed mouse button down on minimum slider at (70, 261)
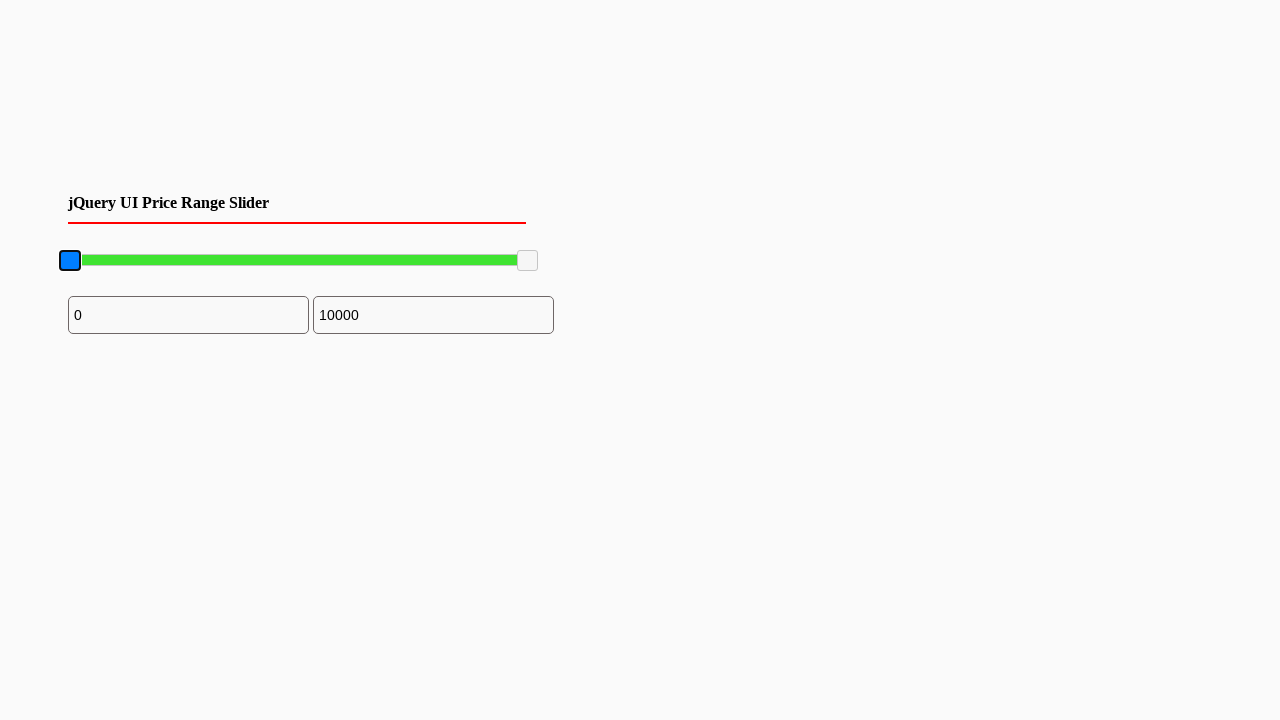

Dragged minimum slider handle to the right by 100 pixels at (170, 261)
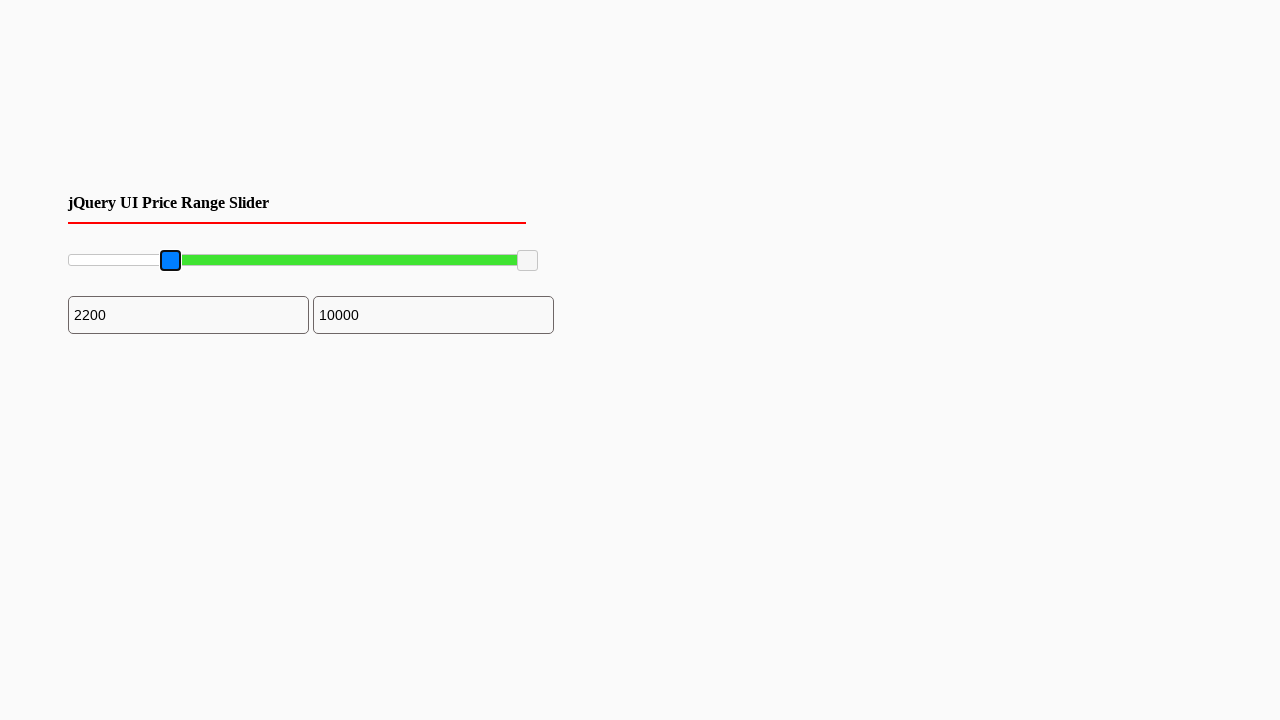

Released mouse button on minimum slider at (170, 261)
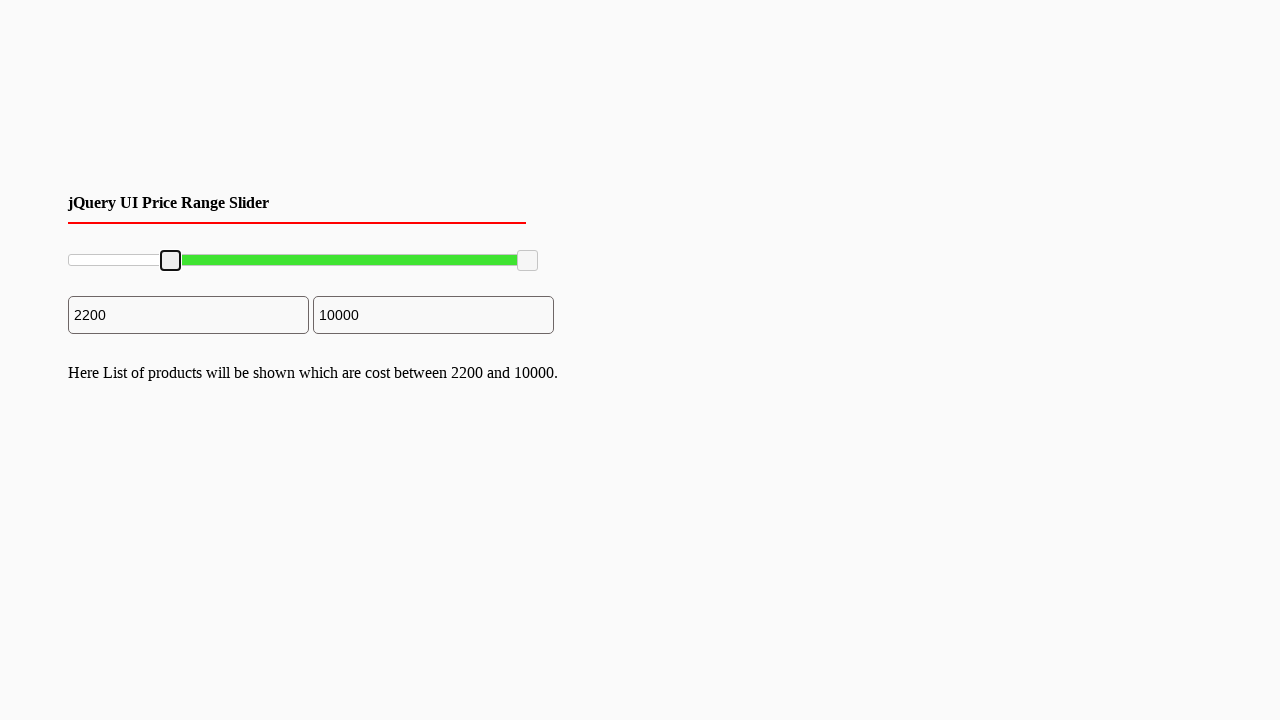

Retrieved maximum slider bounding box
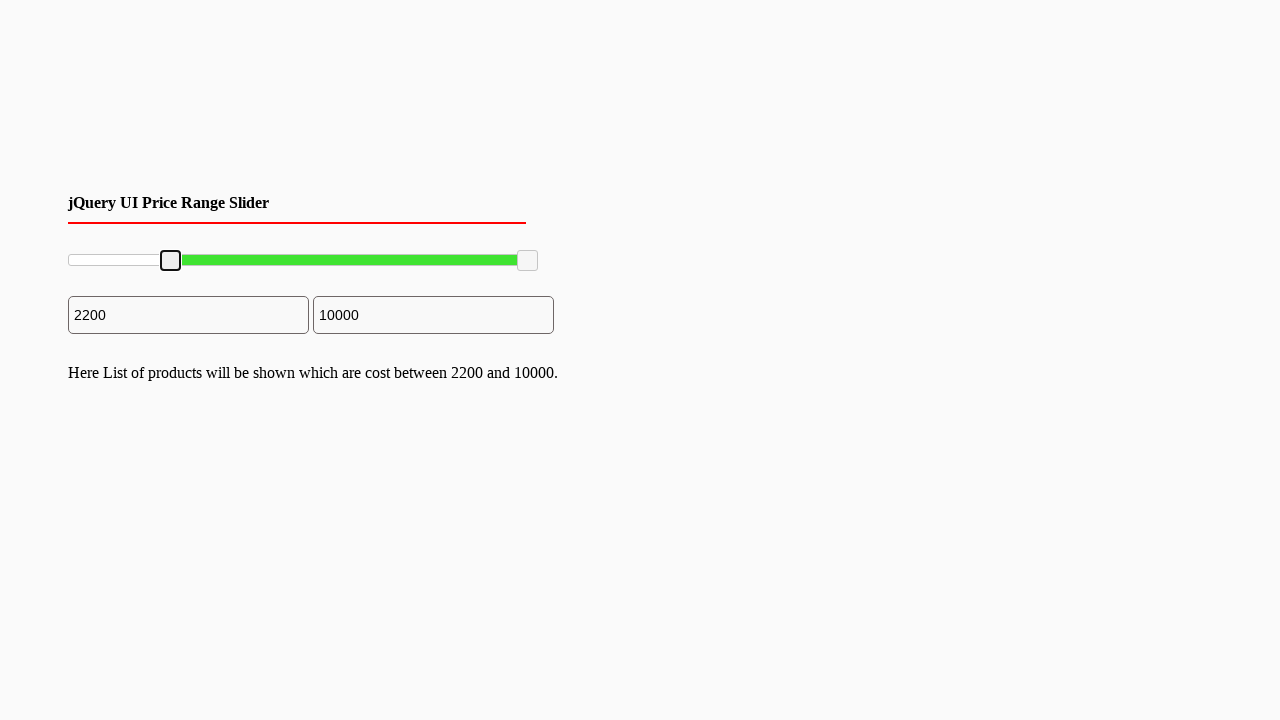

Moved mouse to maximum slider handle center at (528, 261)
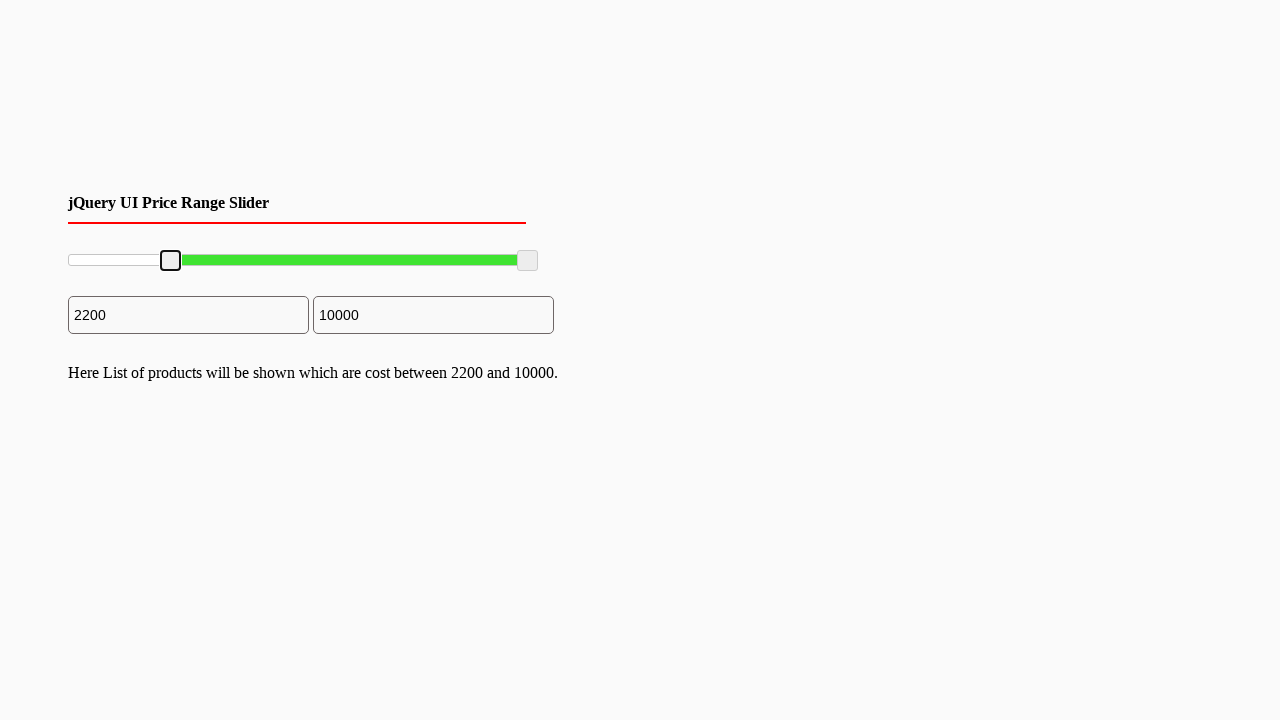

Pressed mouse button down on maximum slider at (528, 261)
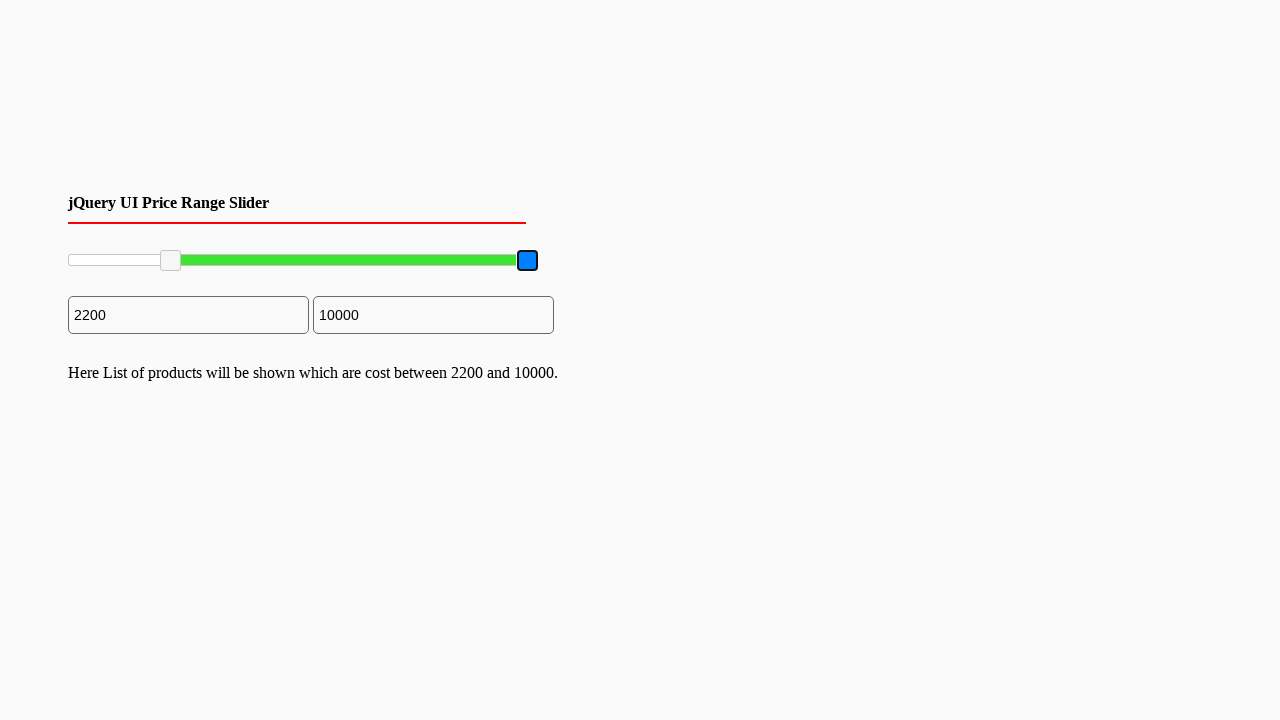

Dragged maximum slider handle to the left by 39 pixels at (489, 261)
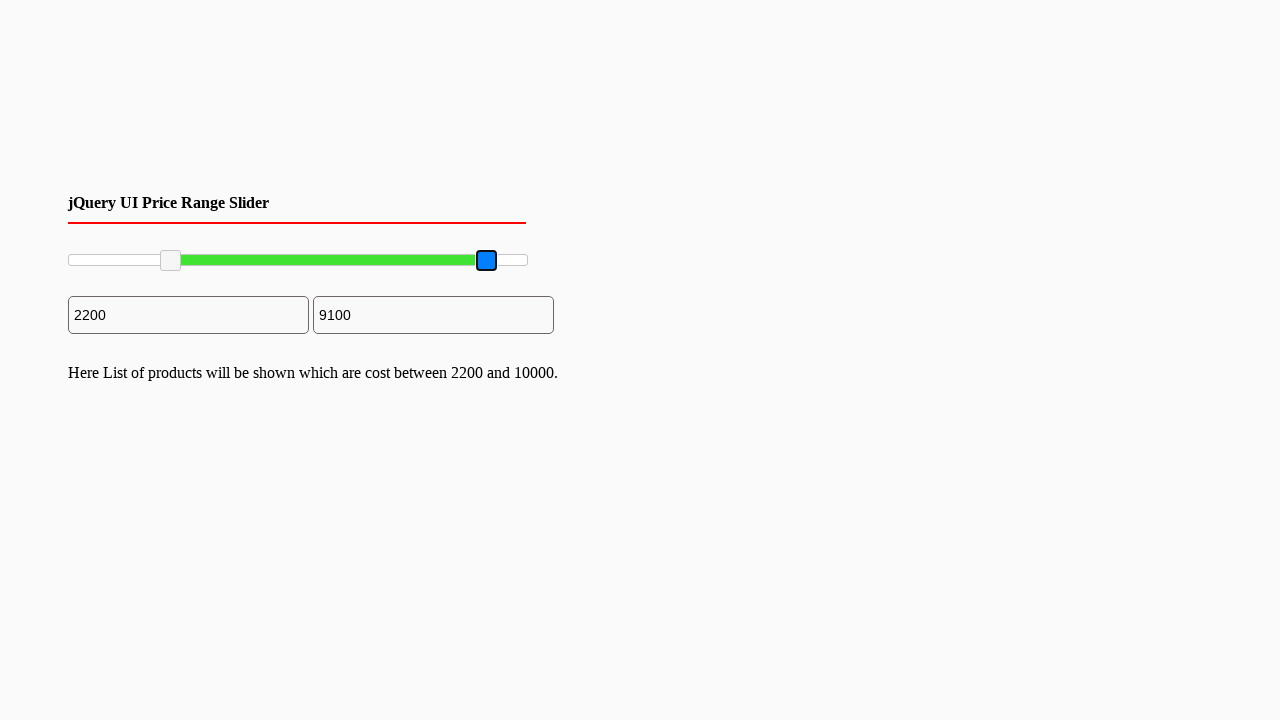

Released mouse button on maximum slider at (489, 261)
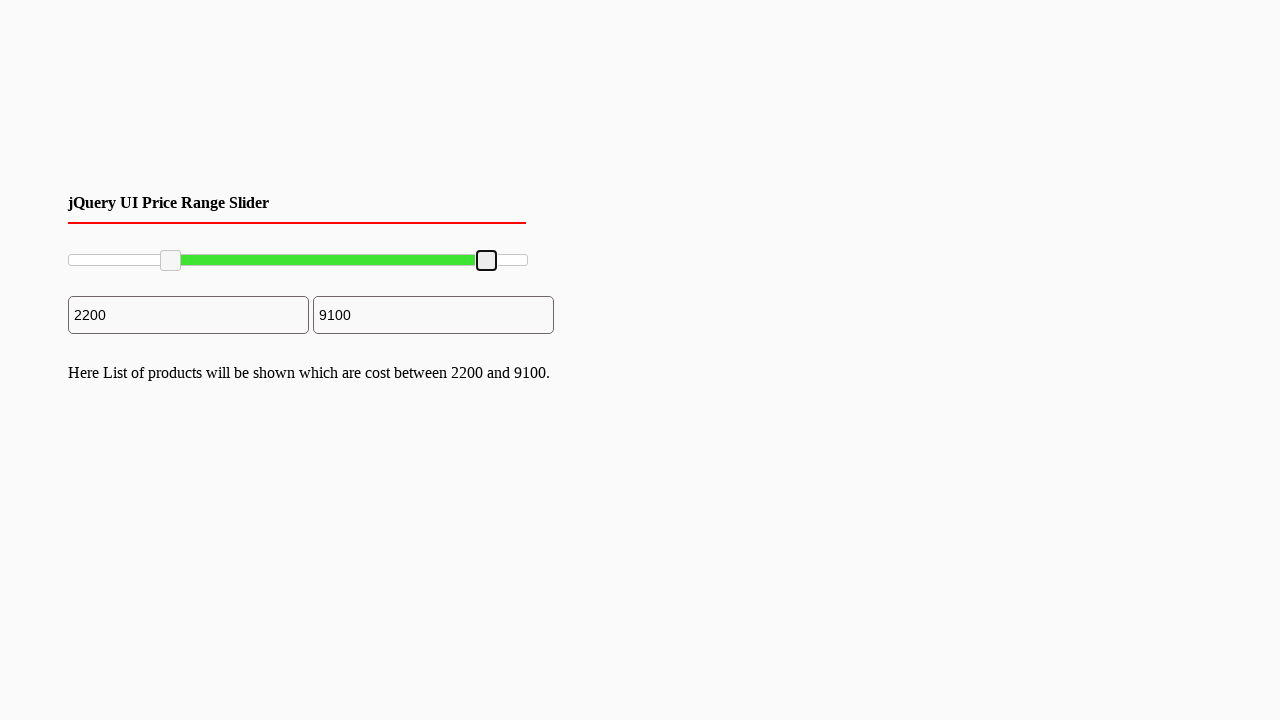

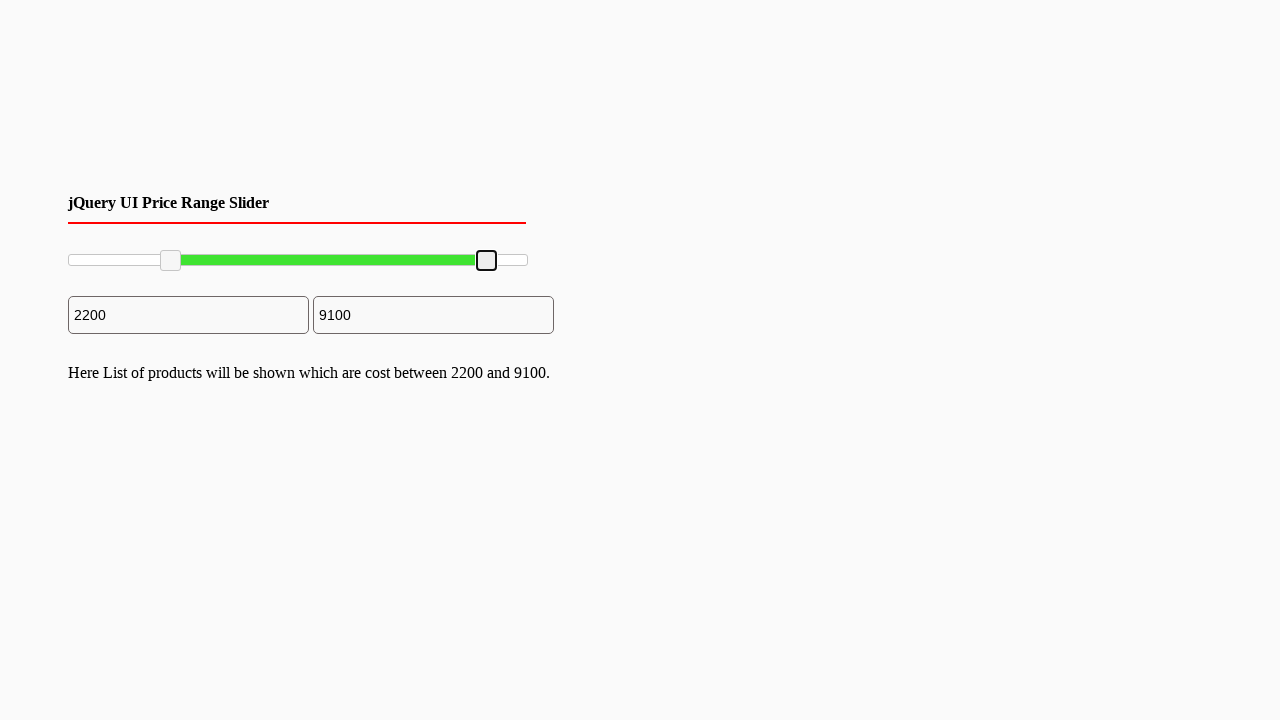